Tests clicking an alert button and finding elements using absolute XPath

Starting URL: http://omayo.blogspot.com

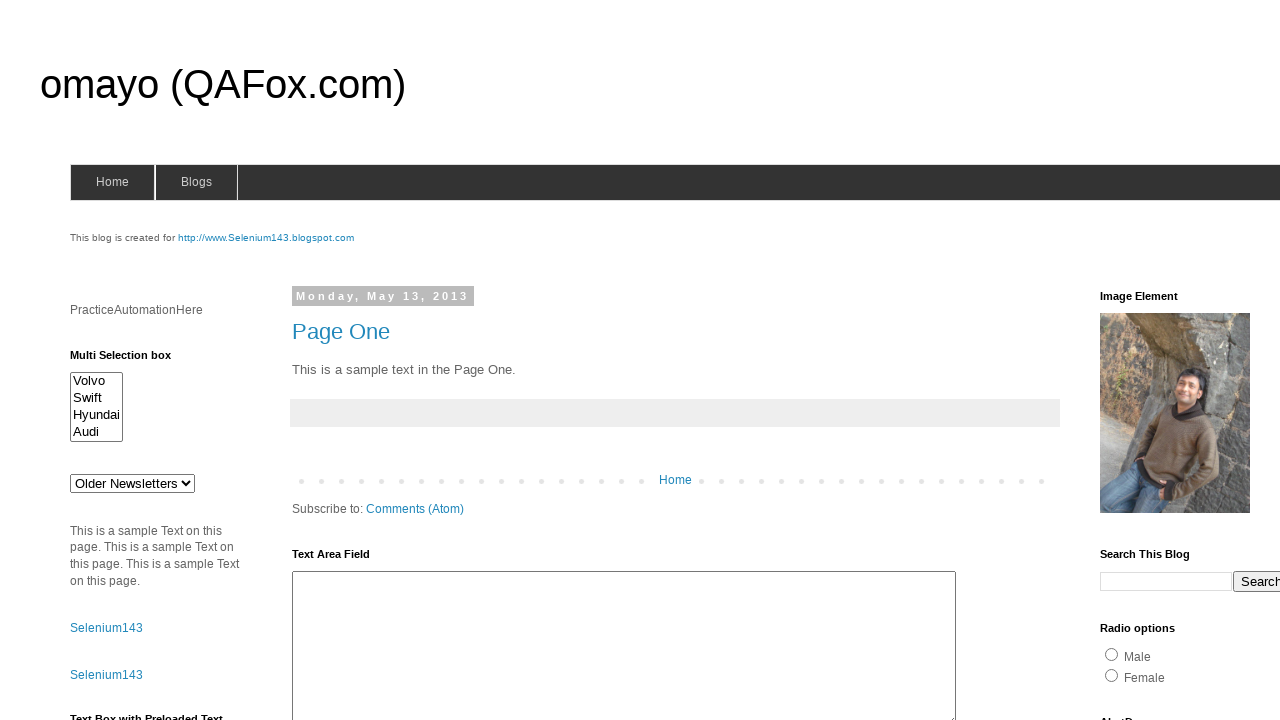

Clicked ClickToGetAlert button using absolute XPath at (1154, 361) on xpath=/html/body/div[4]/div[2]/div[2]/div[2]/div[2]/div[2]/div[2]/div/div[4]/div
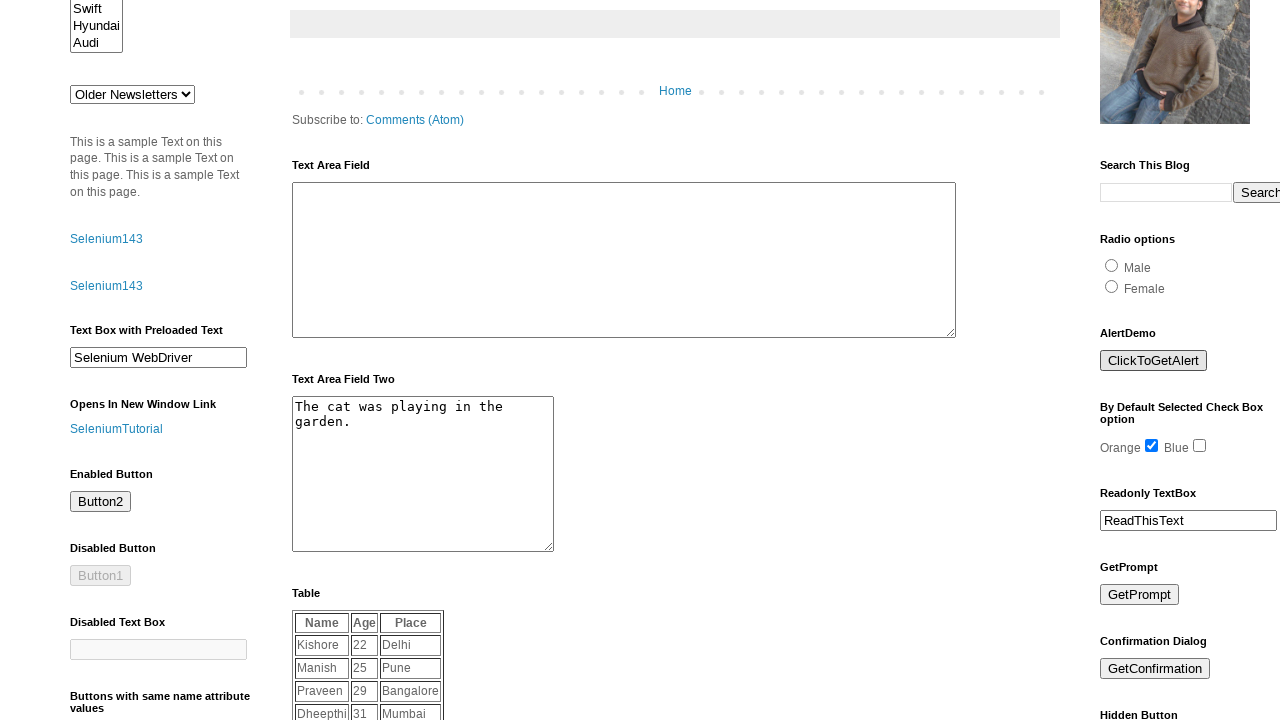

Set up dialog handler to accept alert
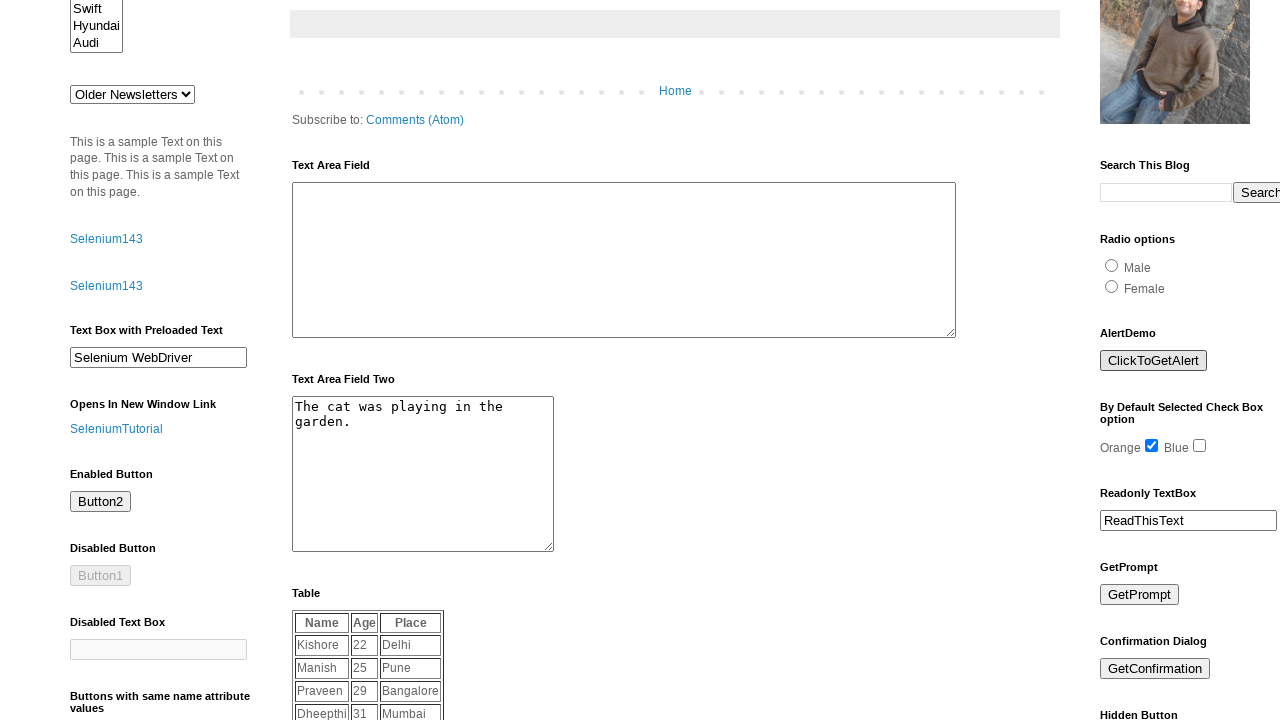

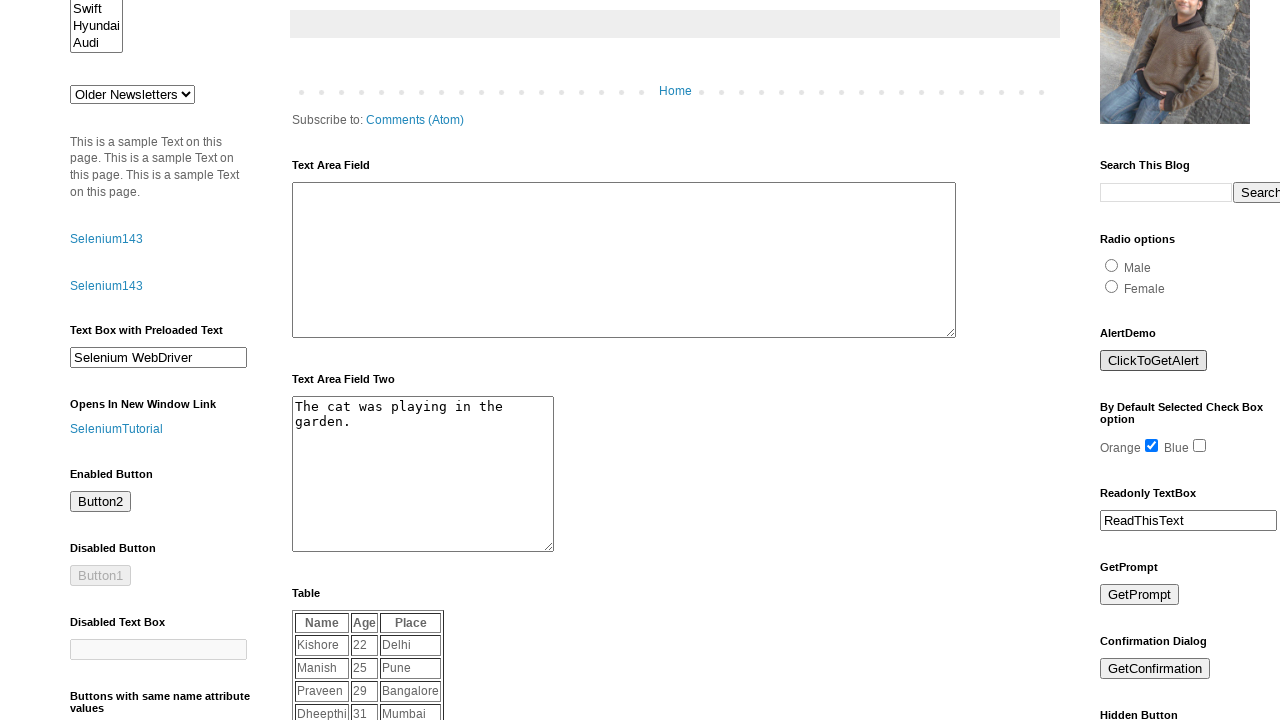